Navigates to JPL Space page and clicks the full image button to display a featured Mars image

Starting URL: https://data-class-jpl-space.s3.amazonaws.com/JPL_Space/index.html

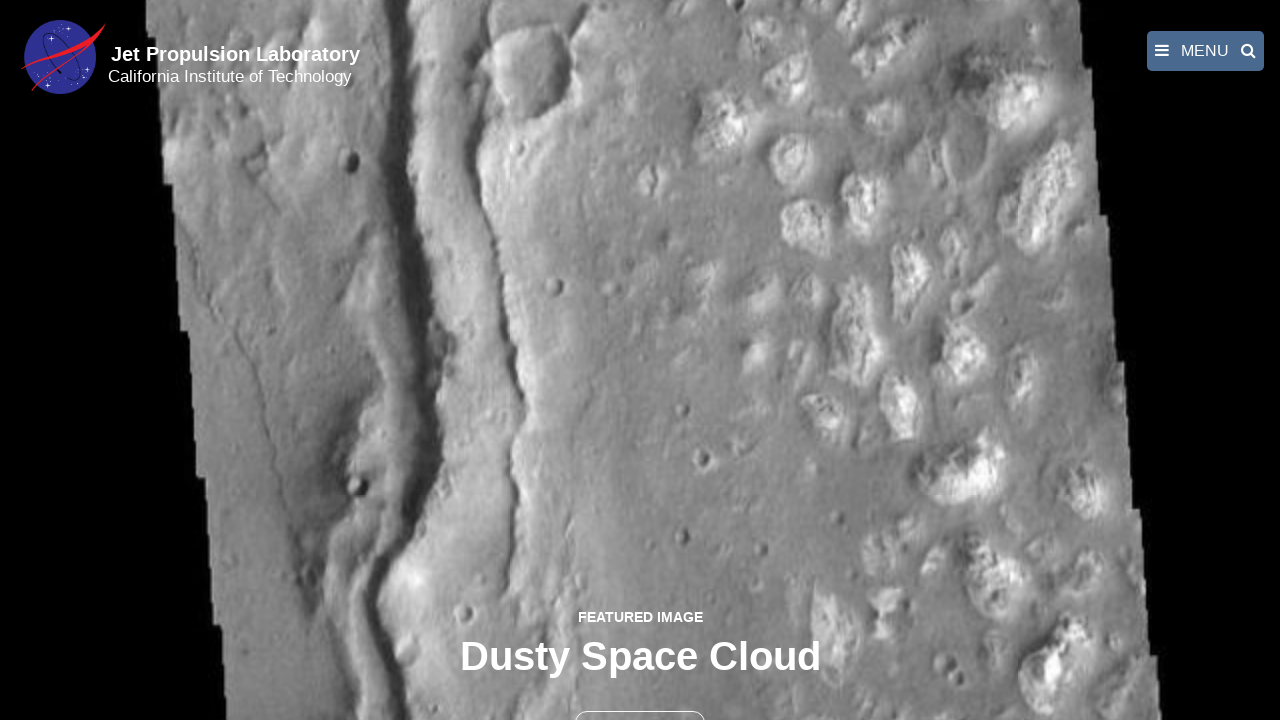

Navigated to JPL Space page
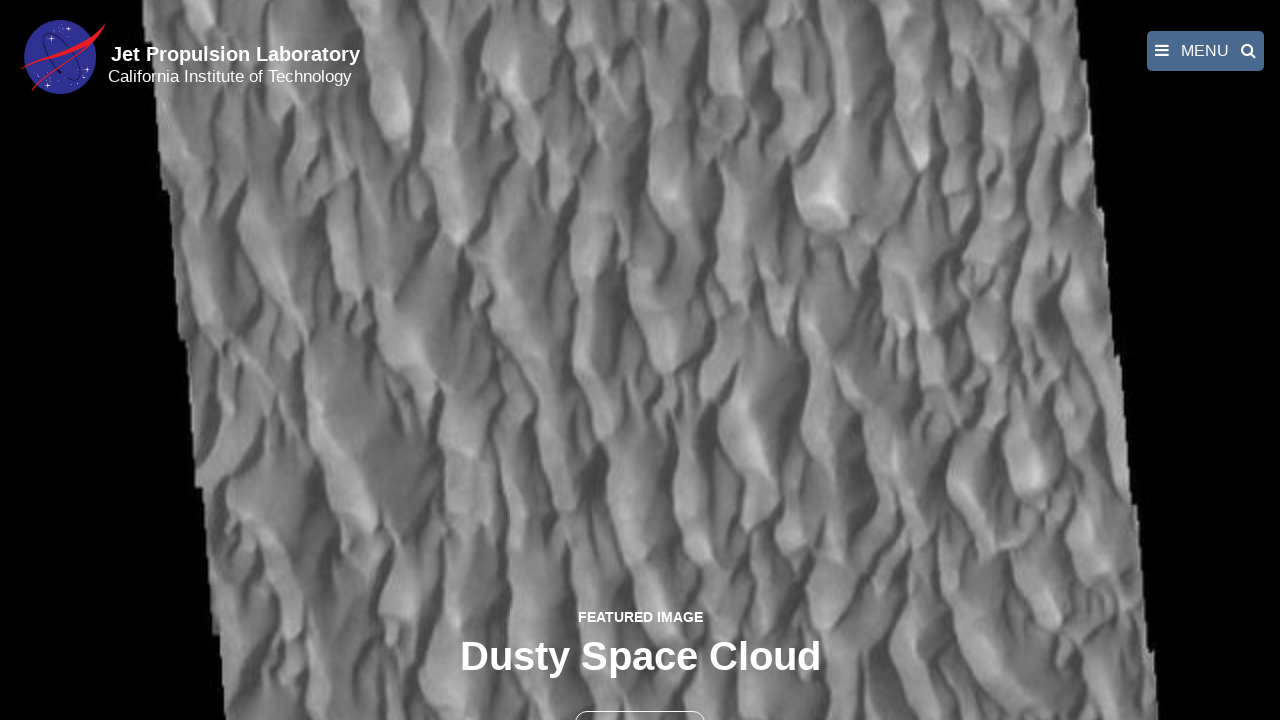

Clicked the full image button to display featured Mars image at (640, 699) on button >> nth=1
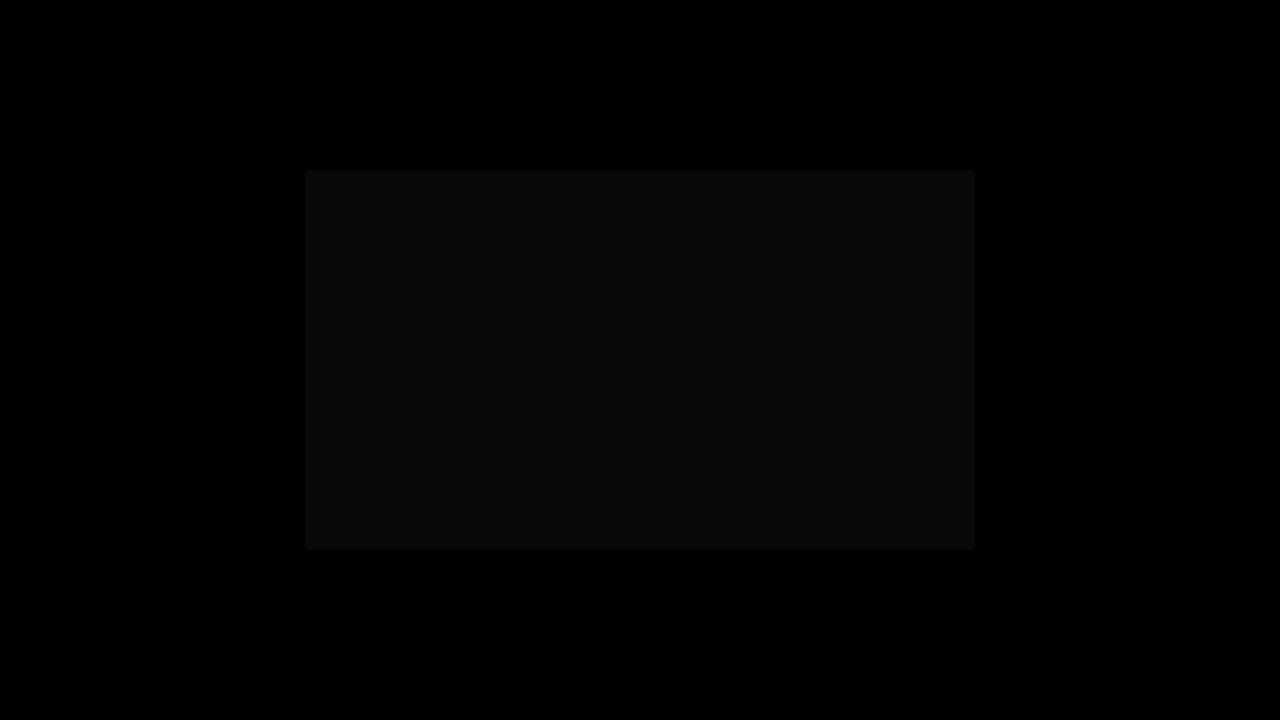

Featured Mars image loaded and displayed in full-size view
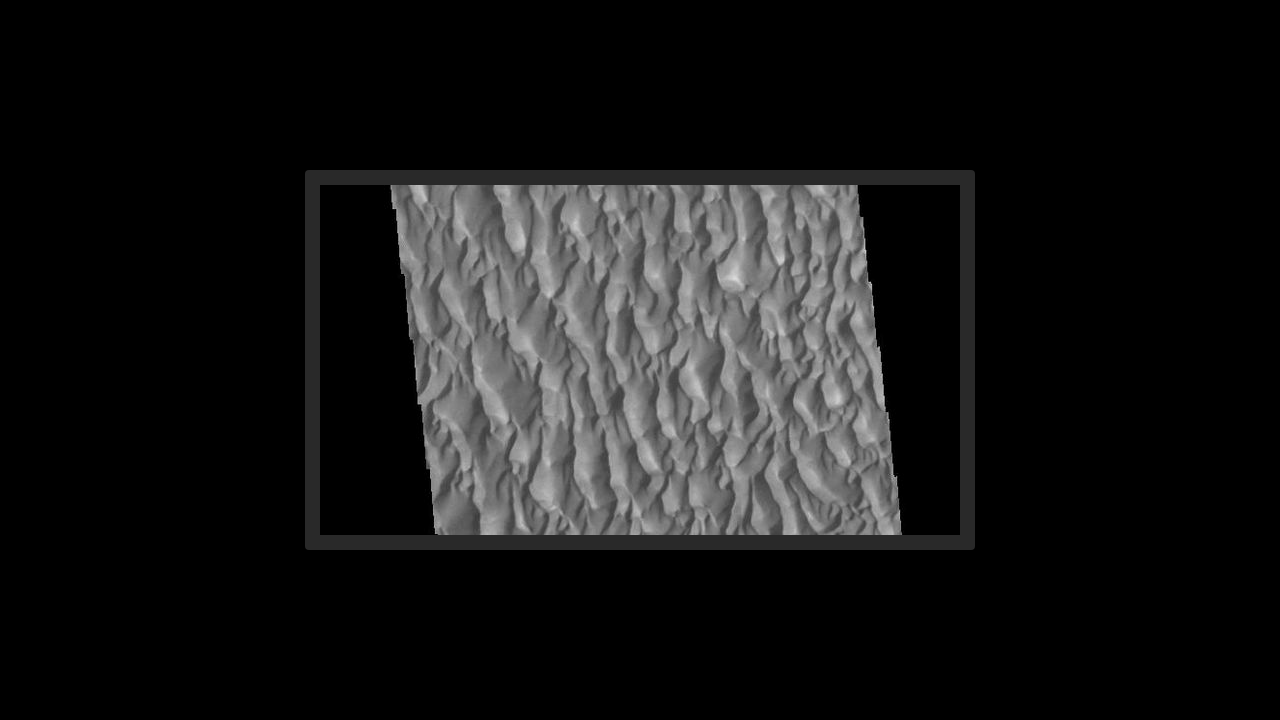

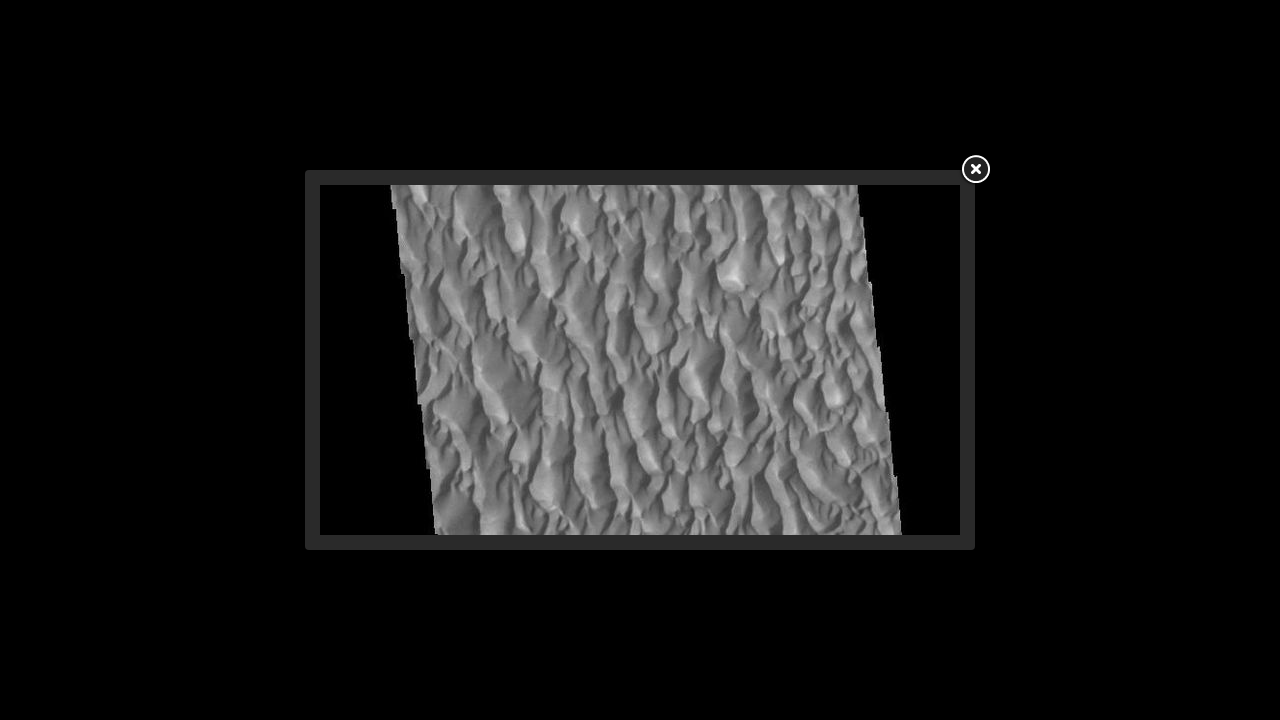